Tests keyboard actions by typing text with Shift key held down (resulting in uppercase) into a first name input field, followed by a right-click context menu action

Starting URL: https://awesomeqa.com/practice.html

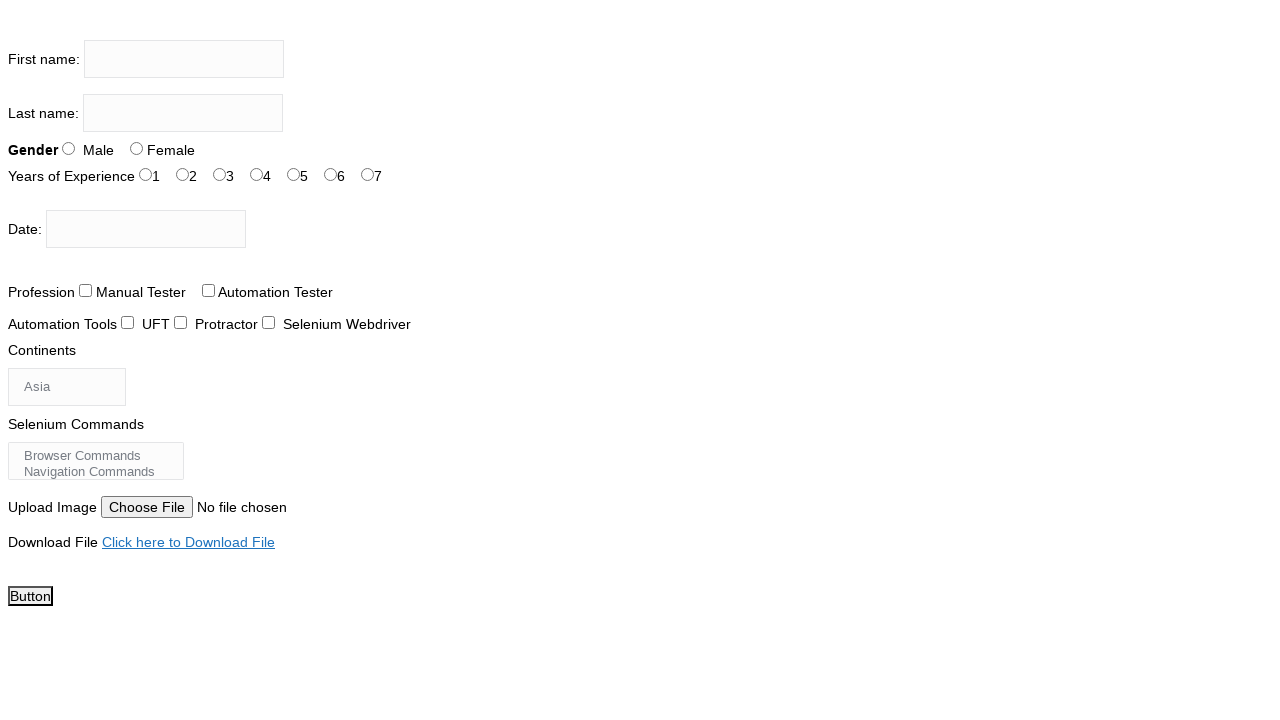

Clicked on the first name input field at (184, 59) on input[name='firstname']
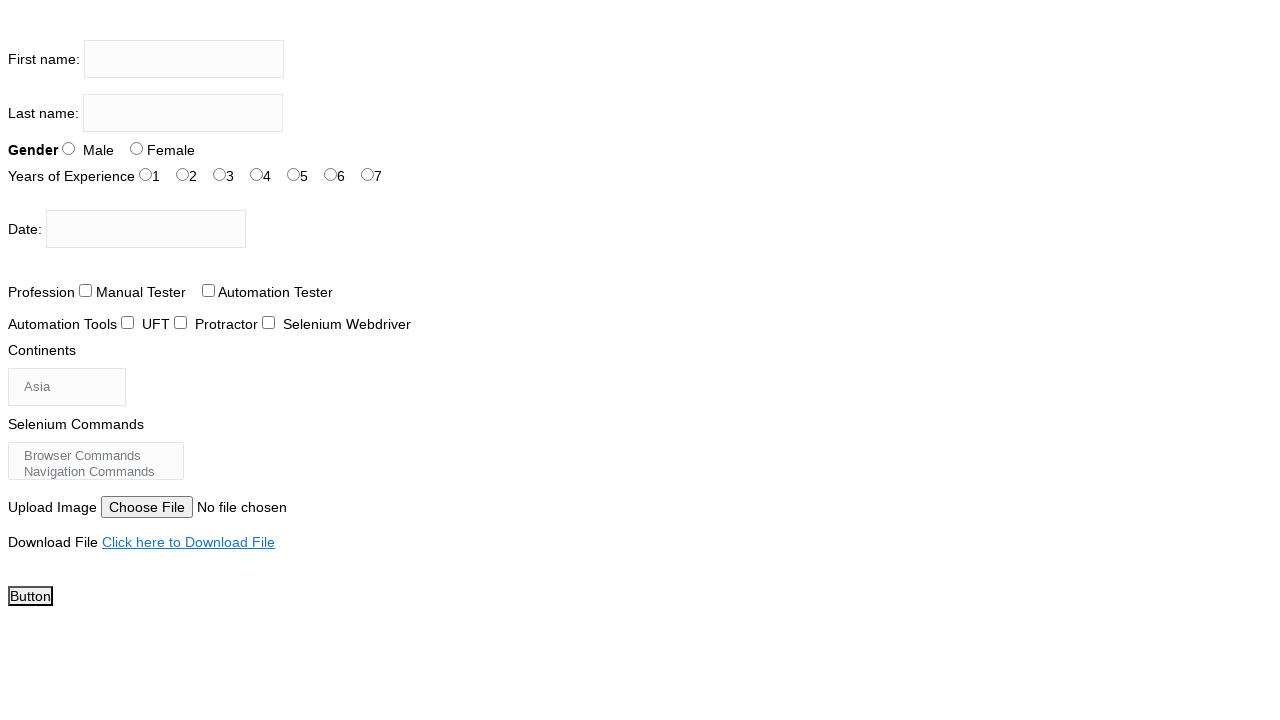

Pressed and held Shift key
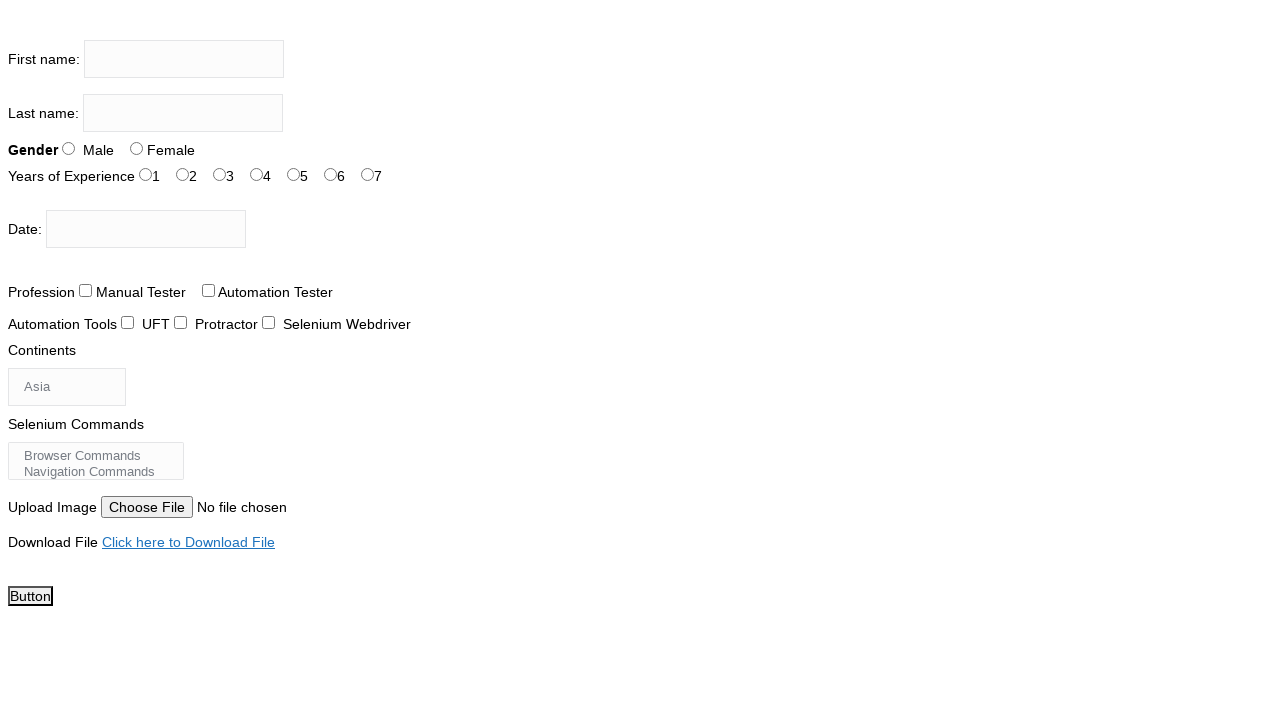

Typed 'the testing academy' with Shift held down (uppercase)
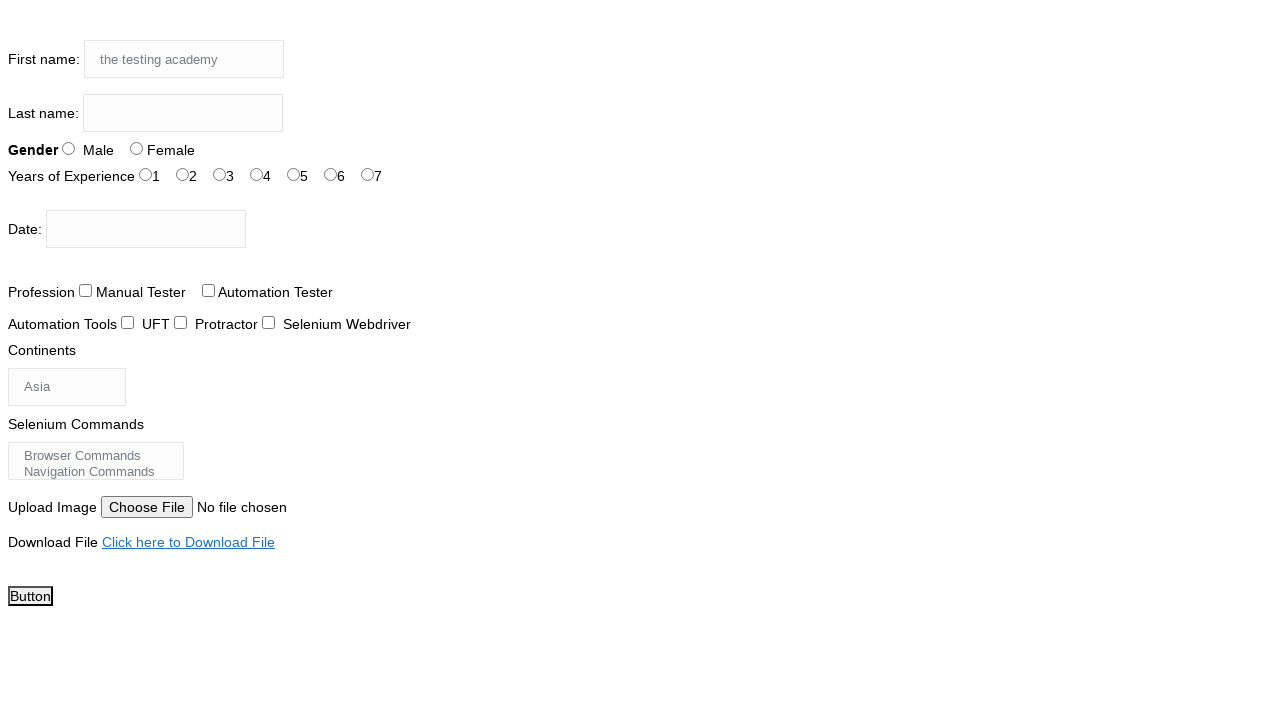

Released Shift key
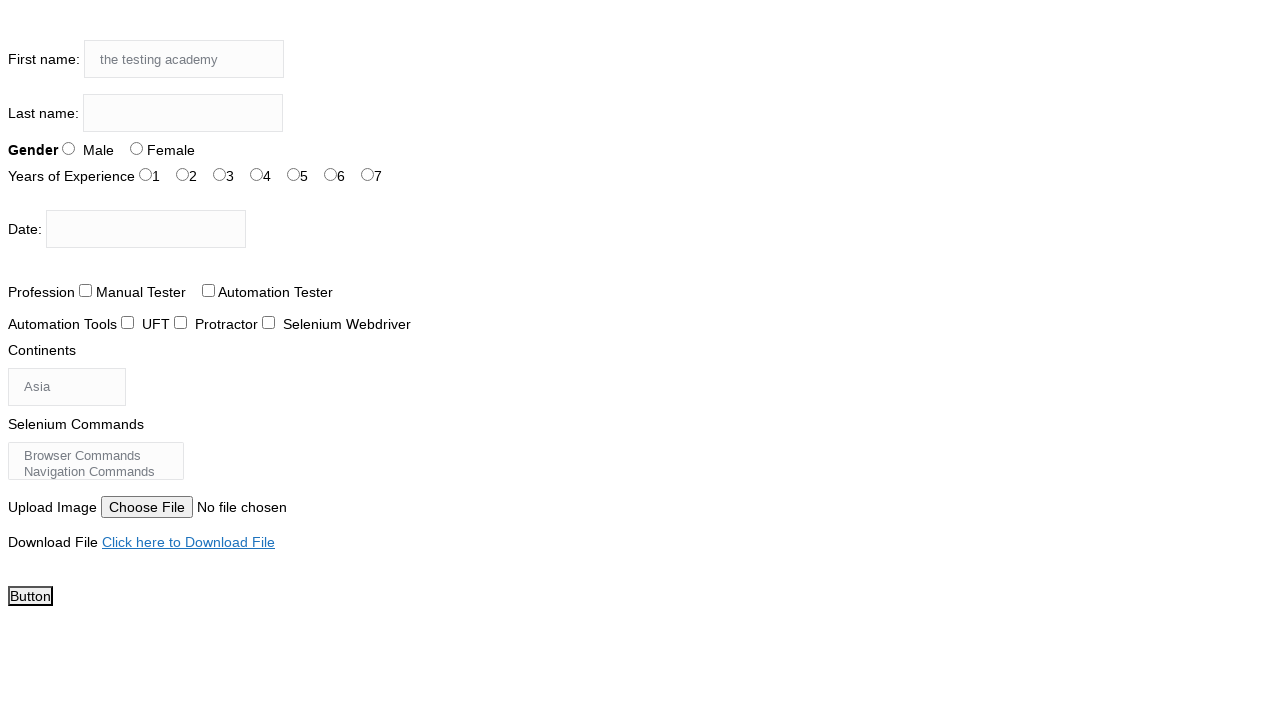

Right-clicked on the first name input field to open context menu at (184, 59) on input[name='firstname']
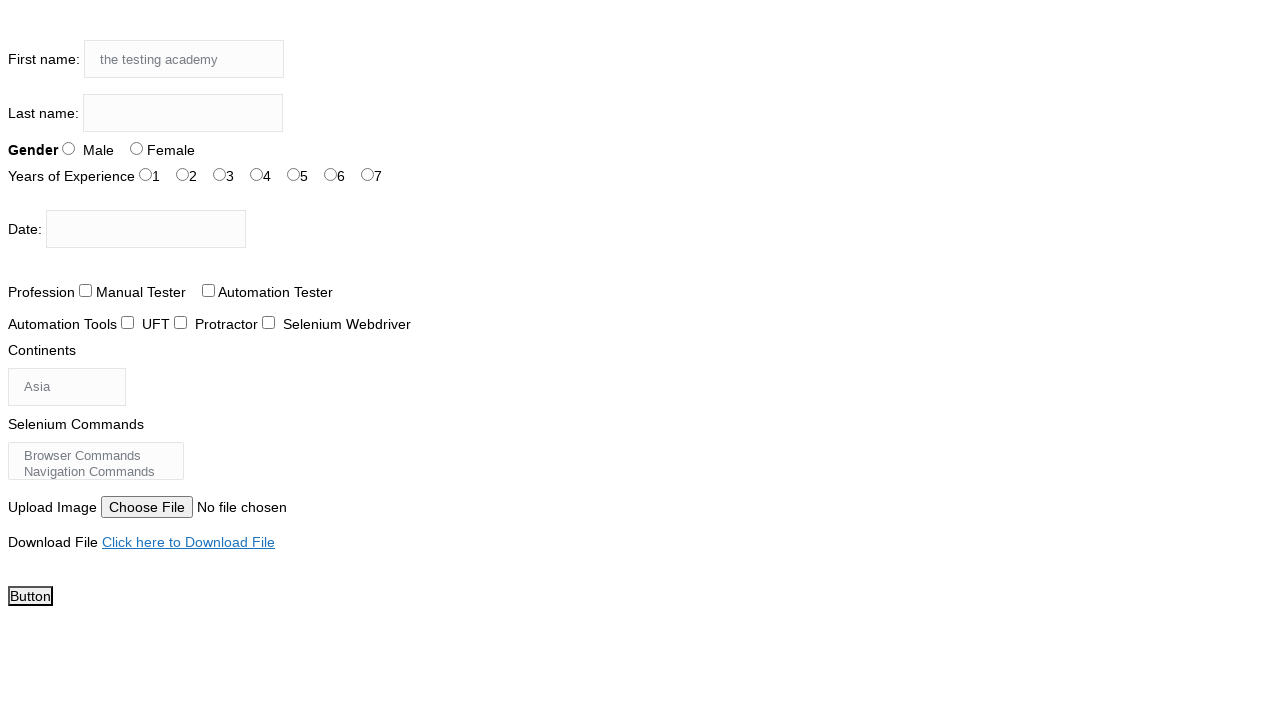

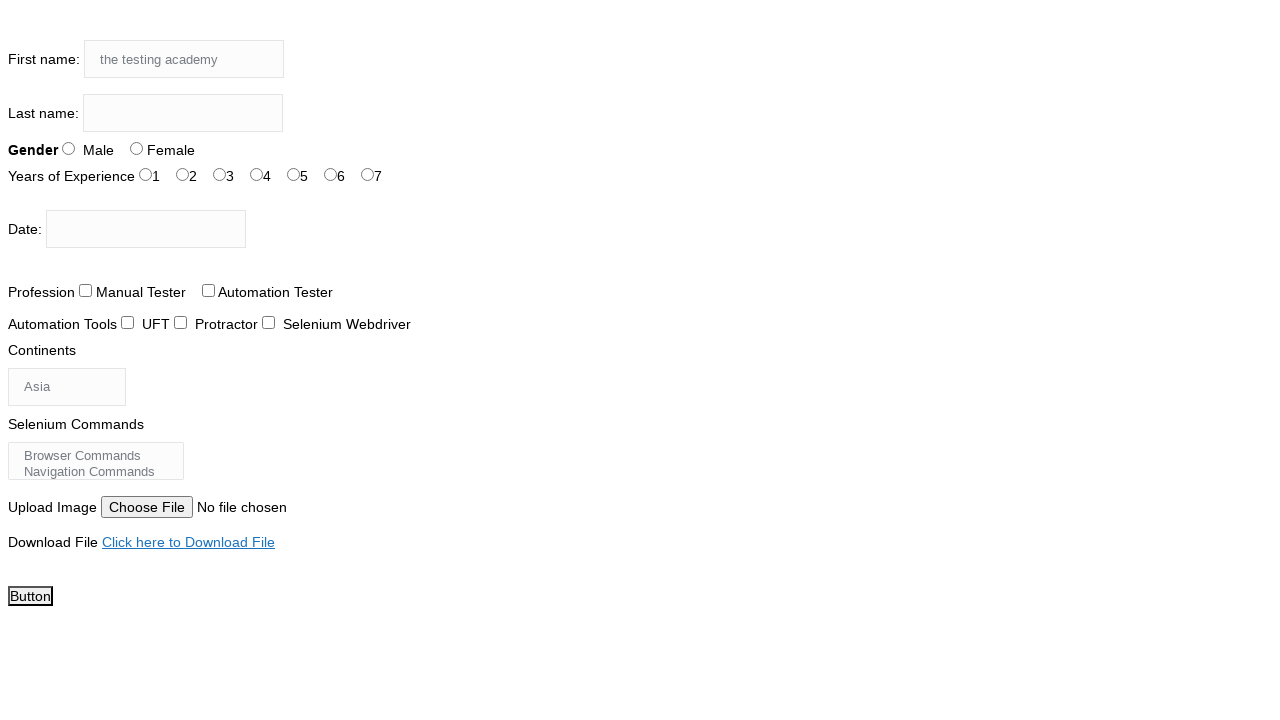